Tests that the navigation bar on each page contains links to all required pages (index, hitta-hit, personal).

Starting URL: https://ntig-uppsala.github.io/Frisor-Saxe/index.html

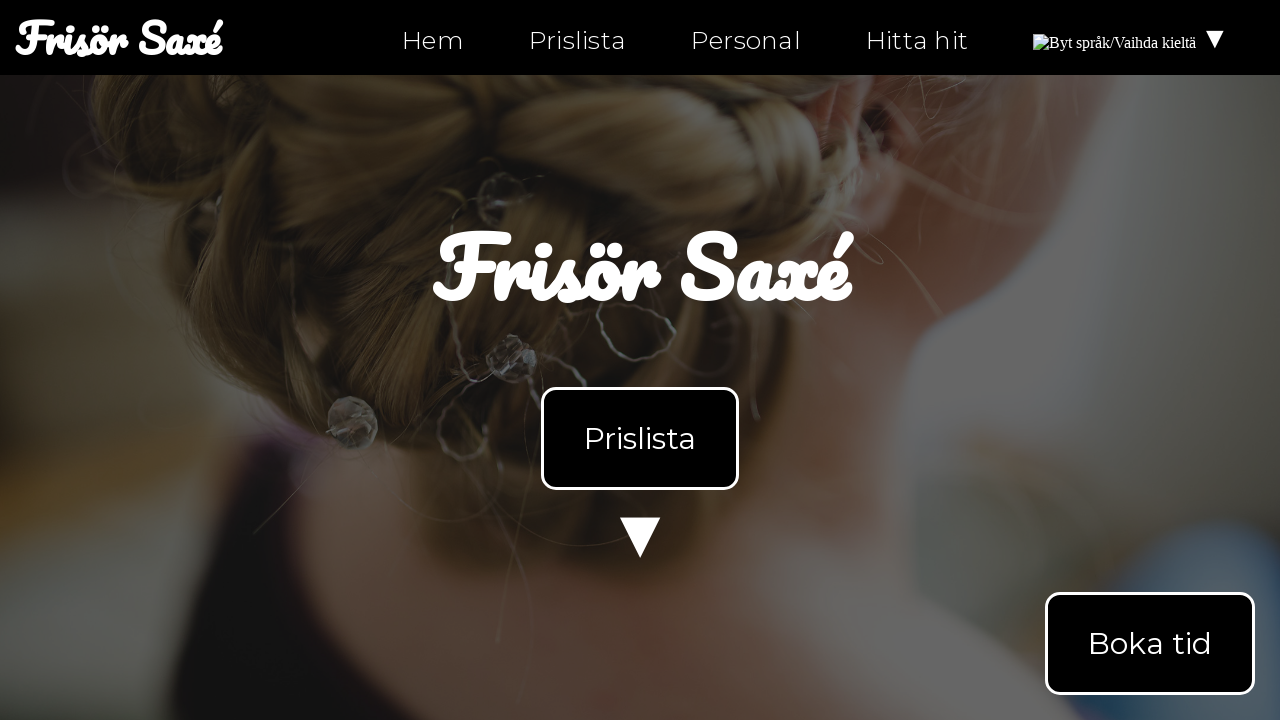

Navigation bar loaded on index page
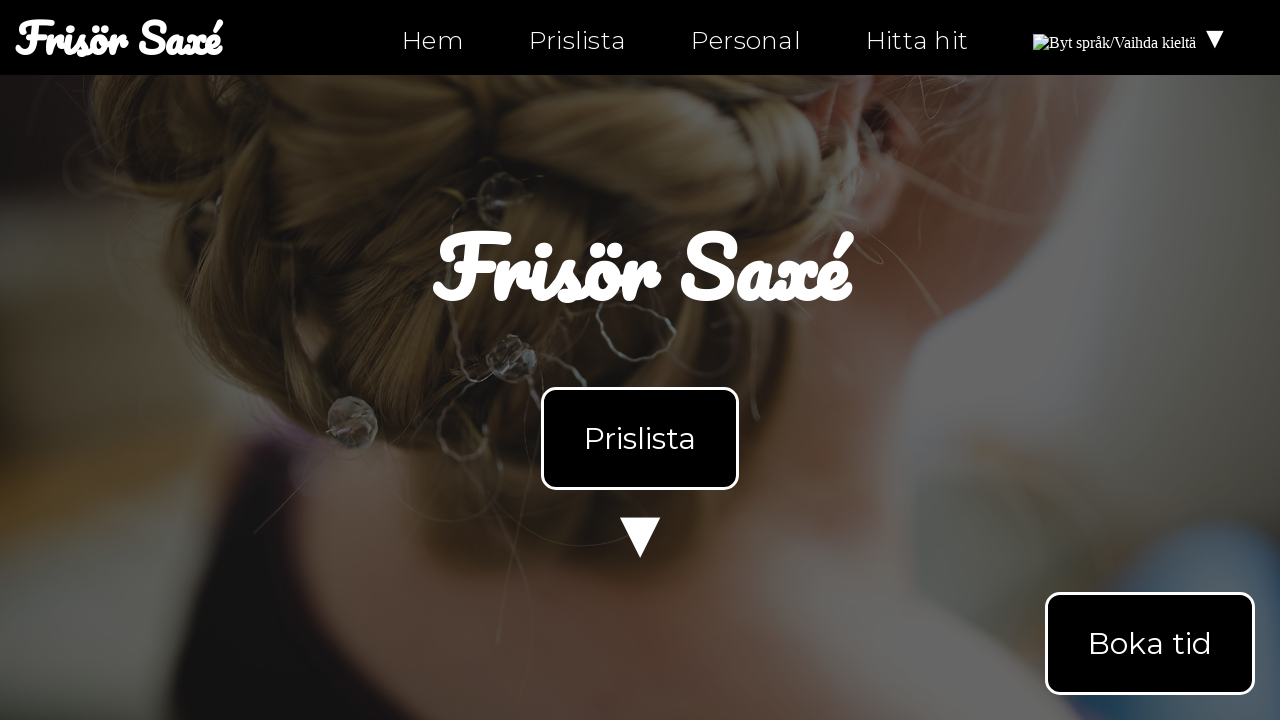

Navigation links are present in navigation bar
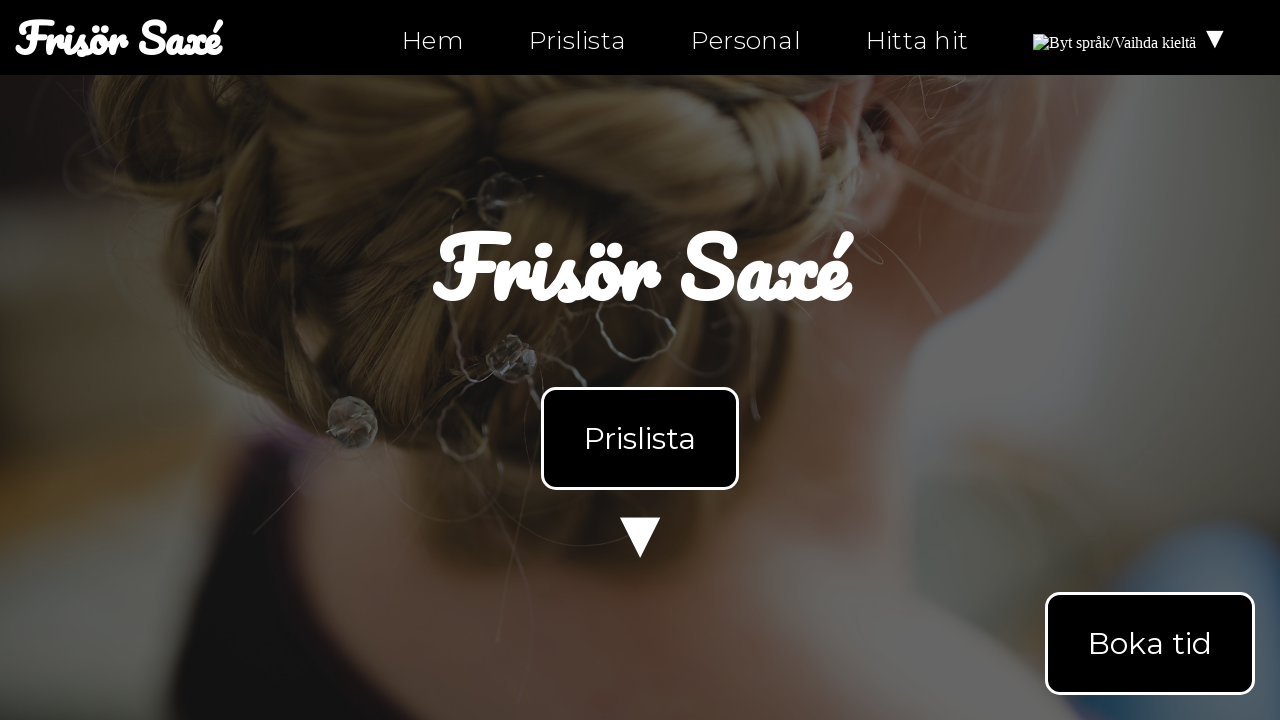

Navigated to personal.html
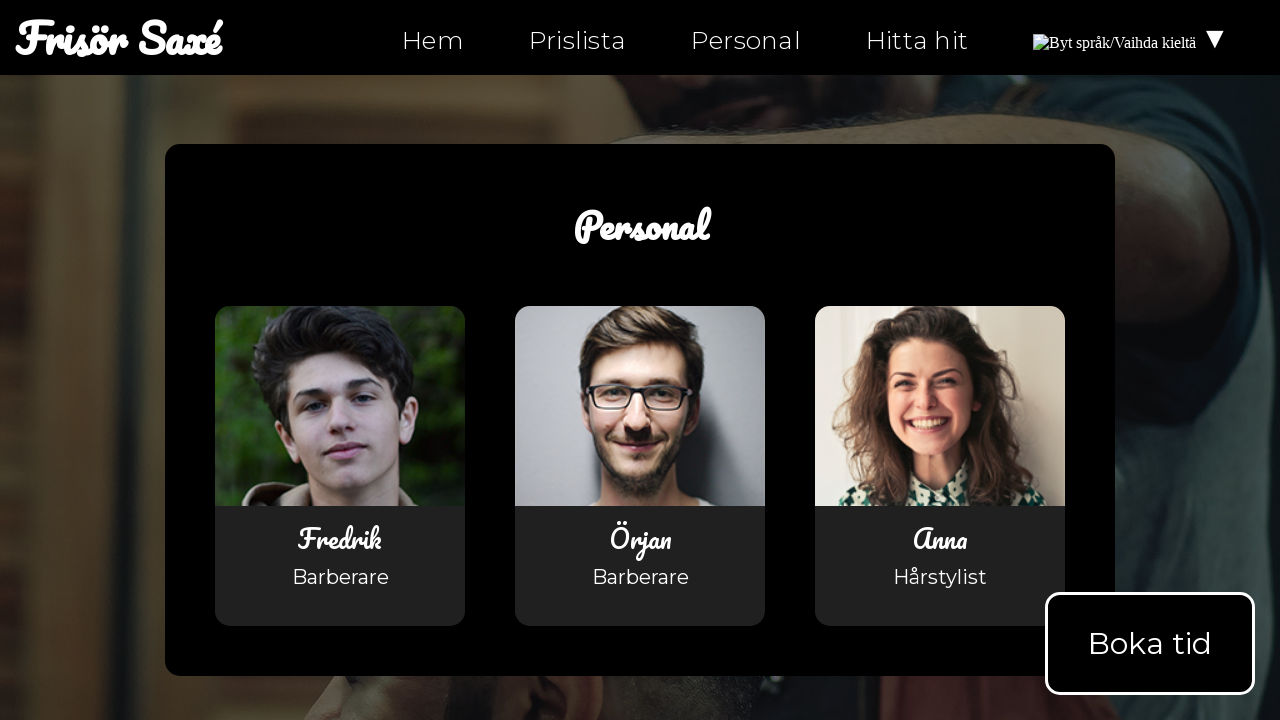

Navigation bar loaded on personal.html
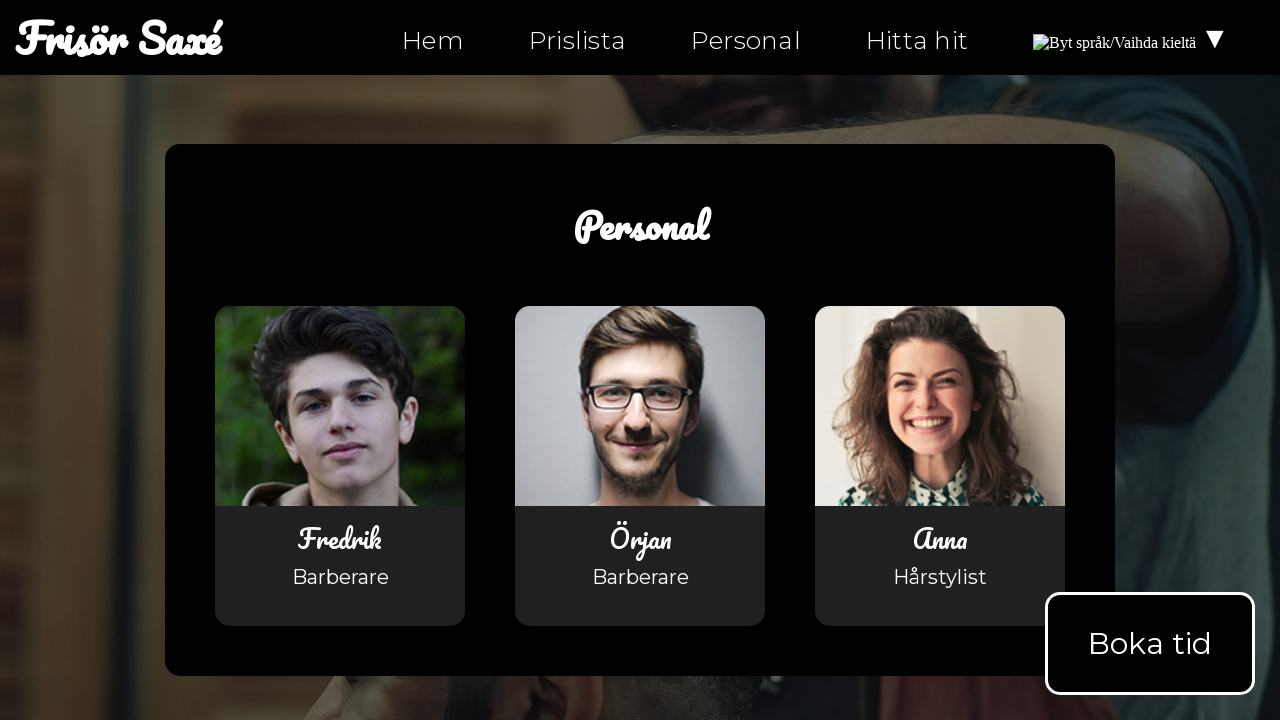

Navigation links are present in navigation bar on personal.html
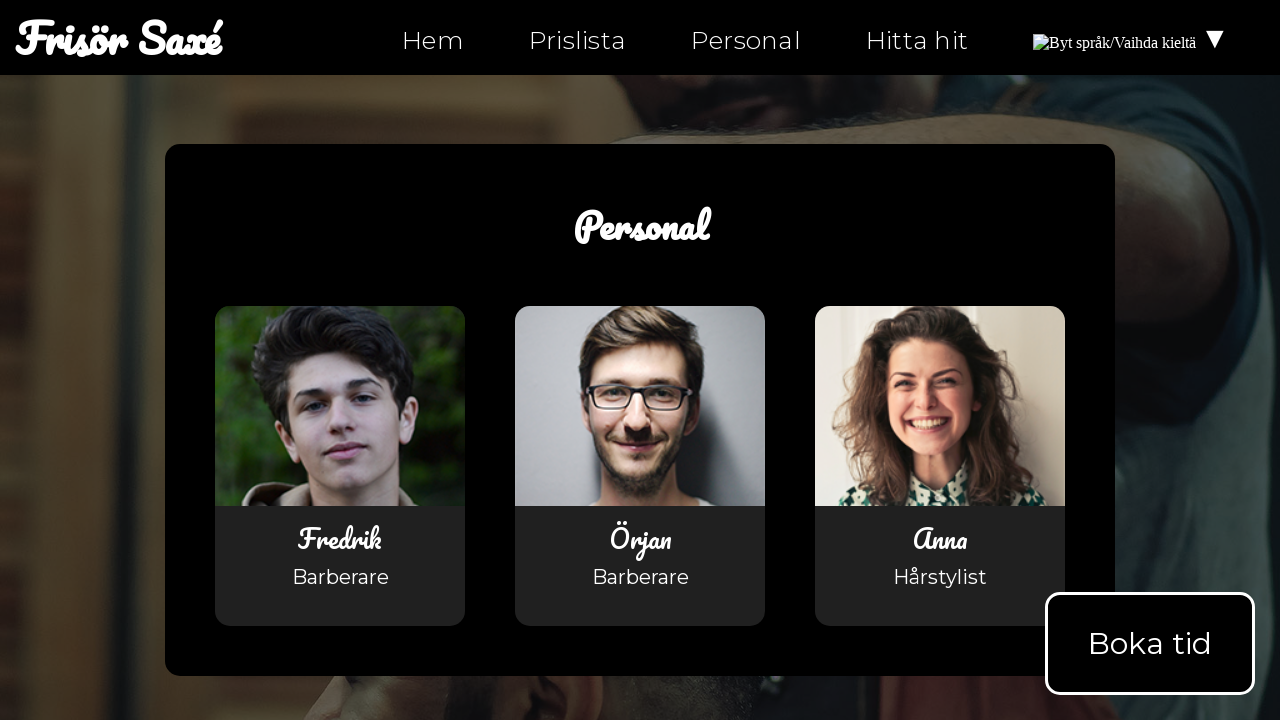

Navigated to hitta-hit.html
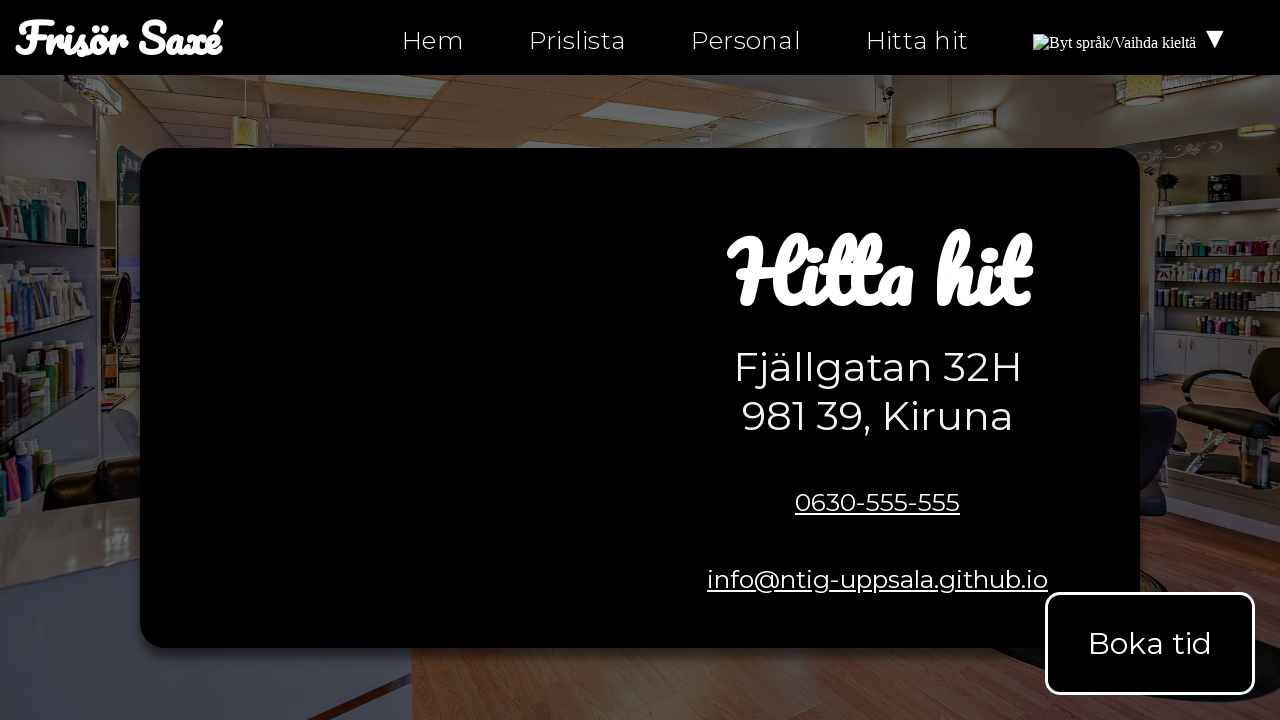

Navigation bar loaded on hitta-hit.html
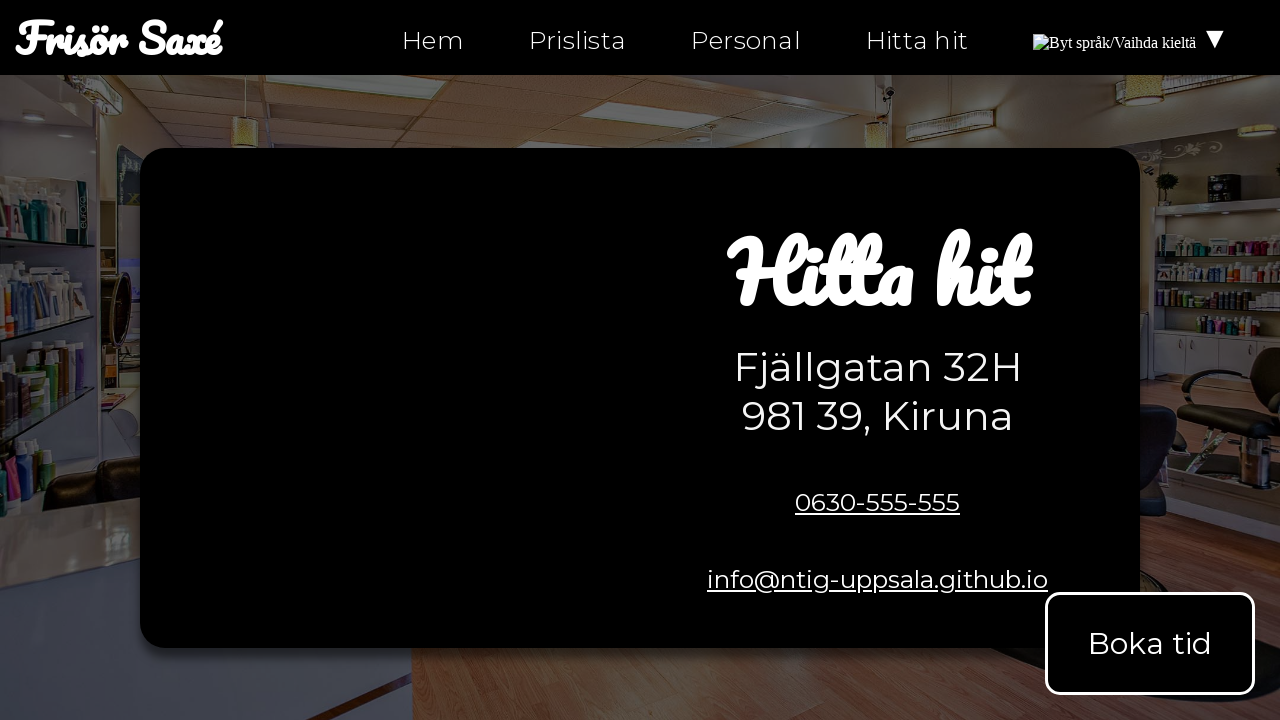

Navigation links are present in navigation bar on hitta-hit.html
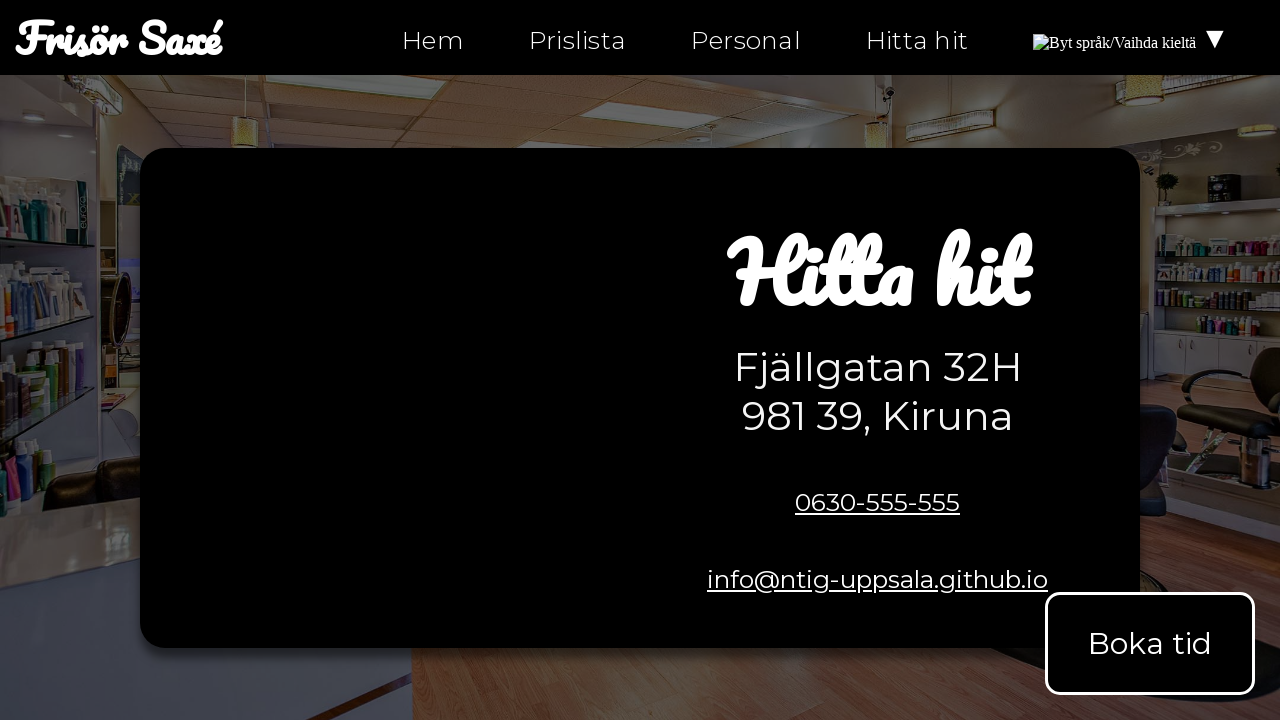

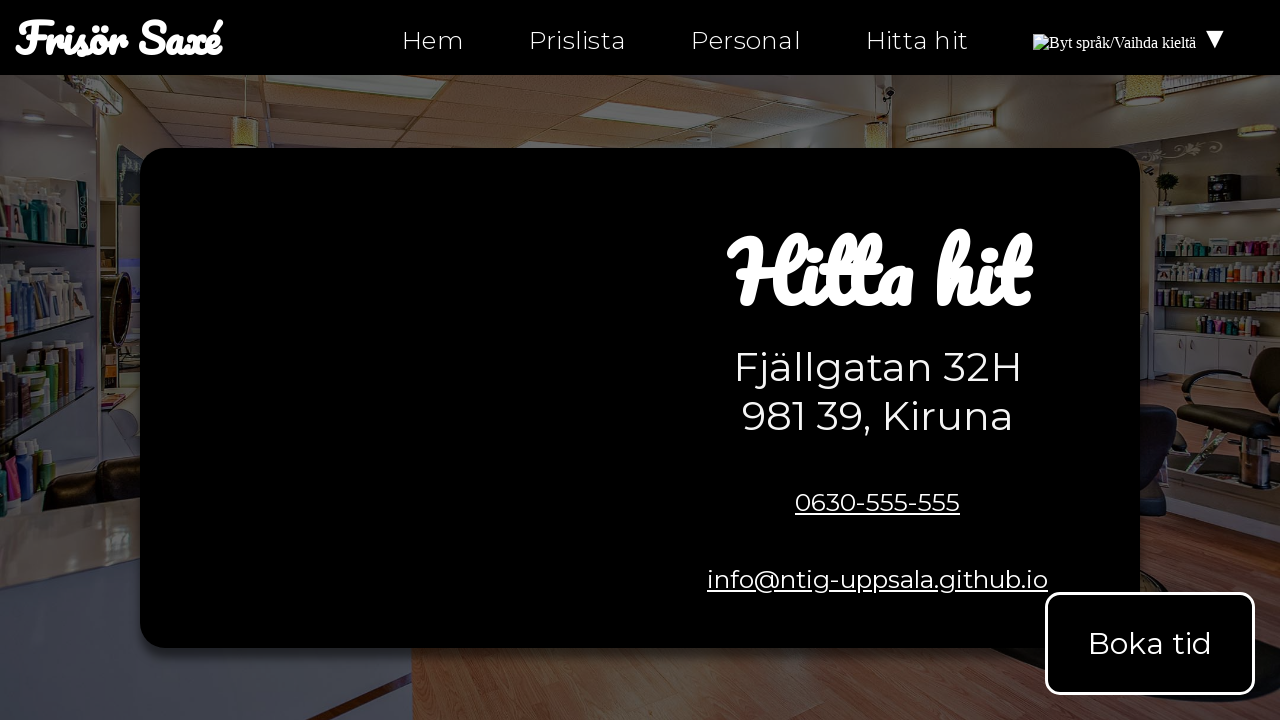